Tests browser navigation commands including page refresh, navigating to another site, then using back and forward browser history controls to navigate between pages.

Starting URL: http://www.gmail.com

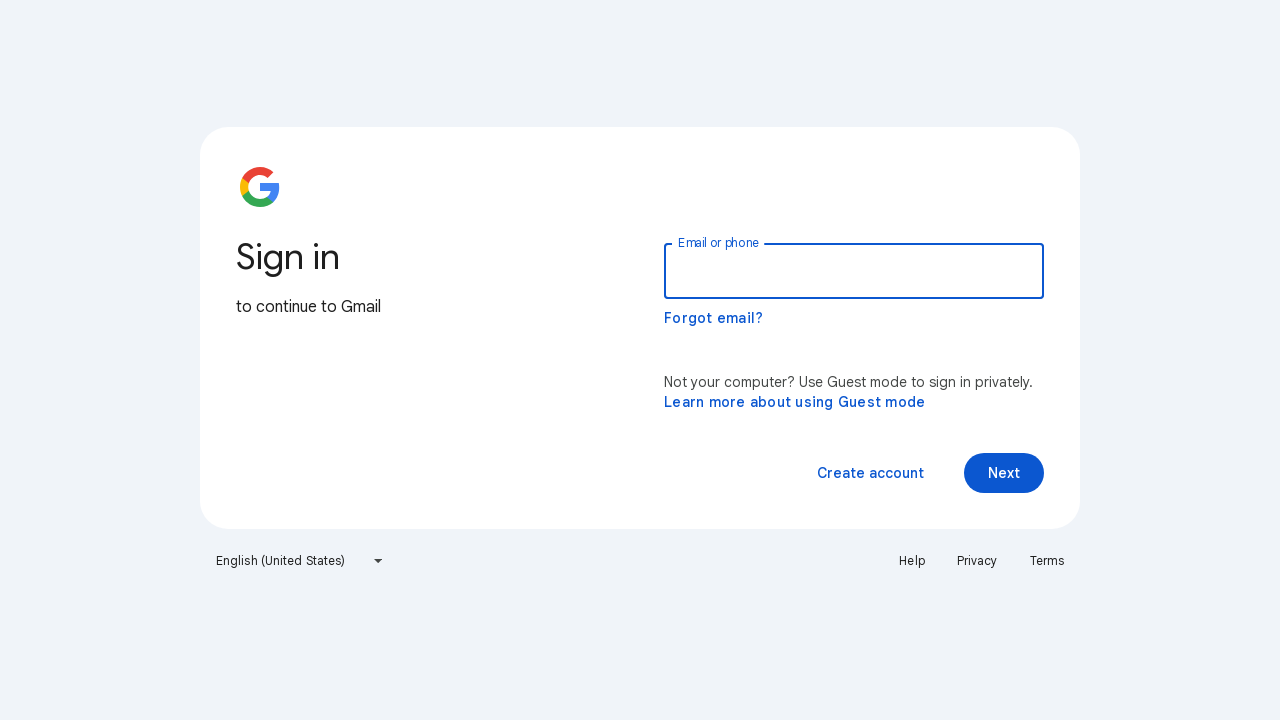

Refreshed Gmail page
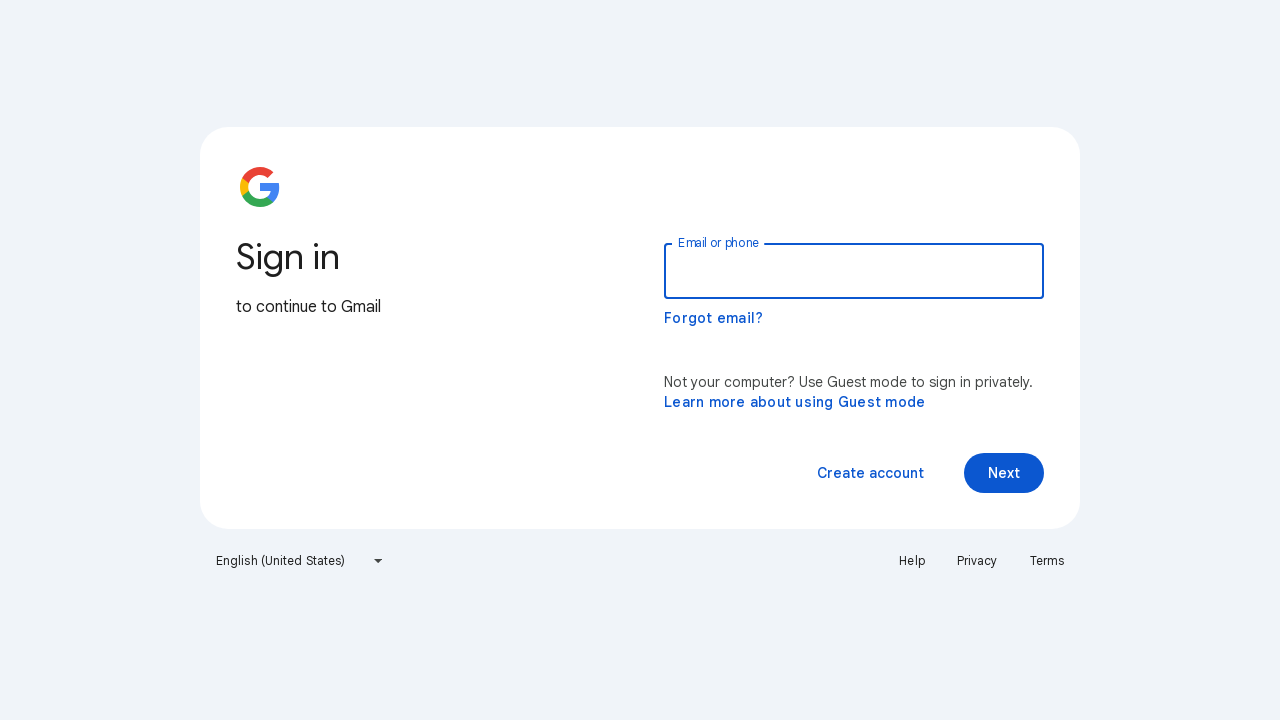

Navigated to YouTube
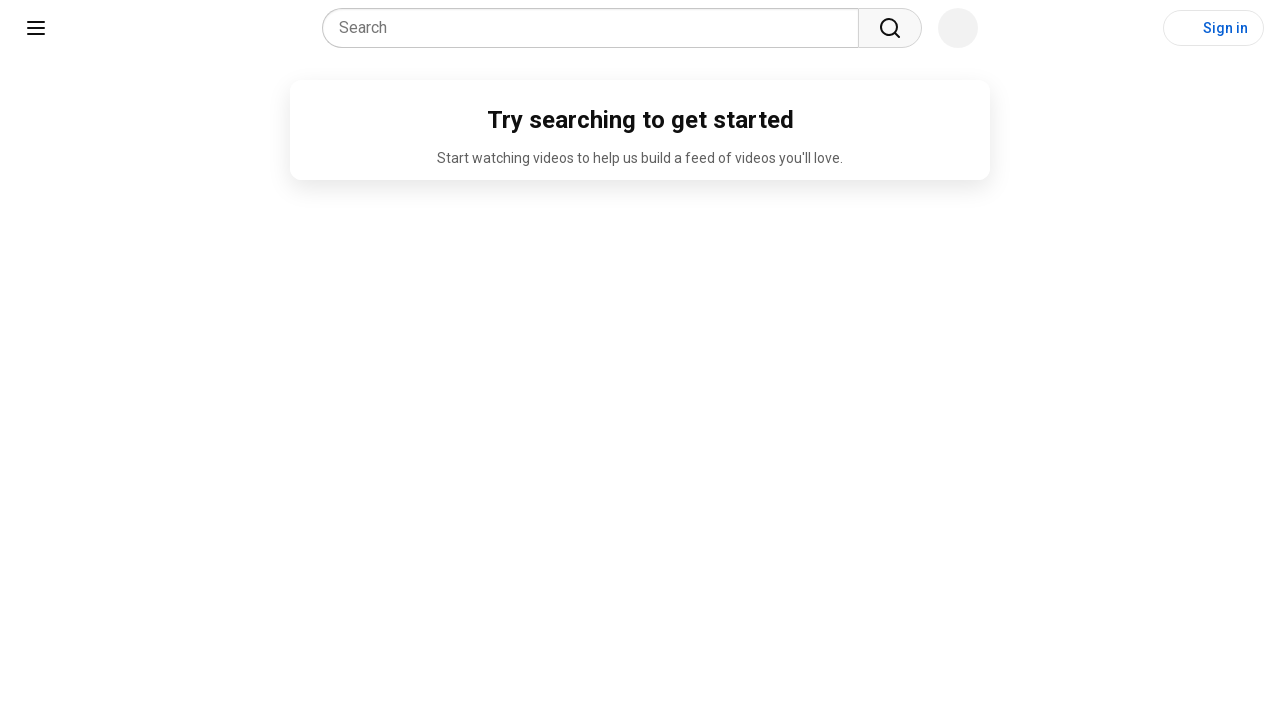

Used back button to navigate to Gmail
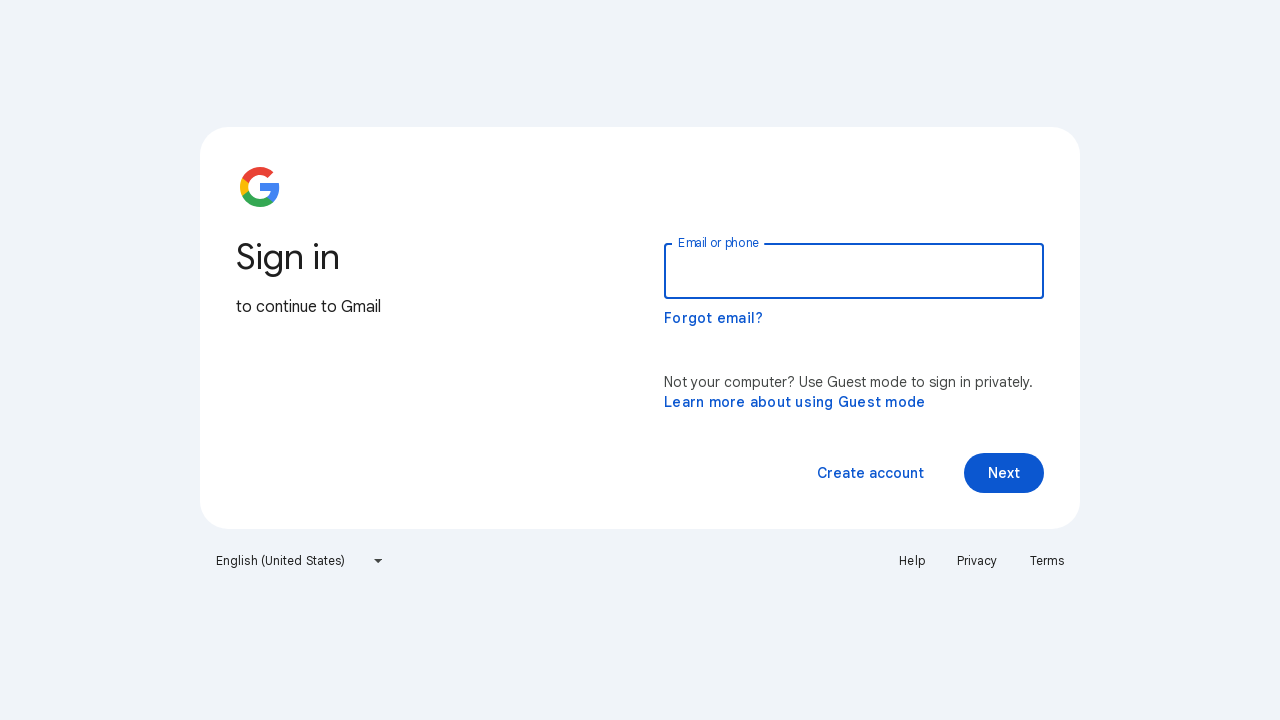

Used forward button to navigate to YouTube
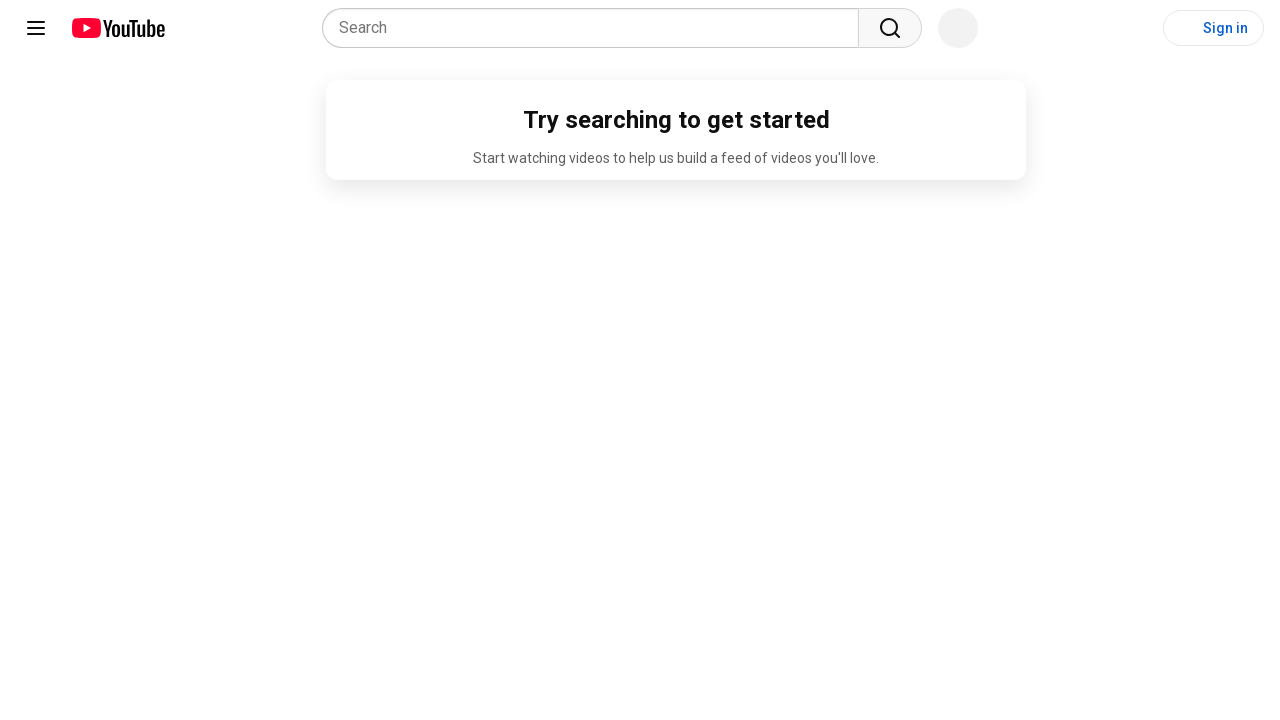

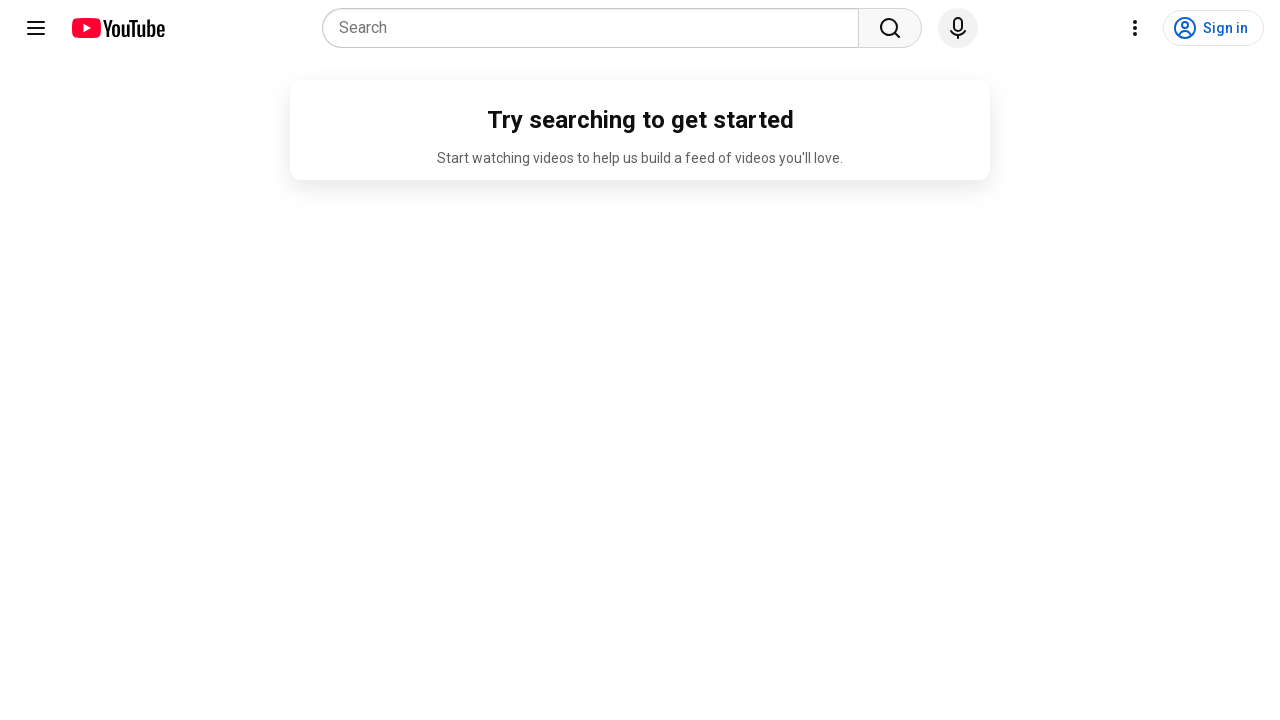